Tests the text box form by filling in all fields (name, email, current address, permanent address) and verifying the output is displayed correctly.

Starting URL: https://demoqa.com

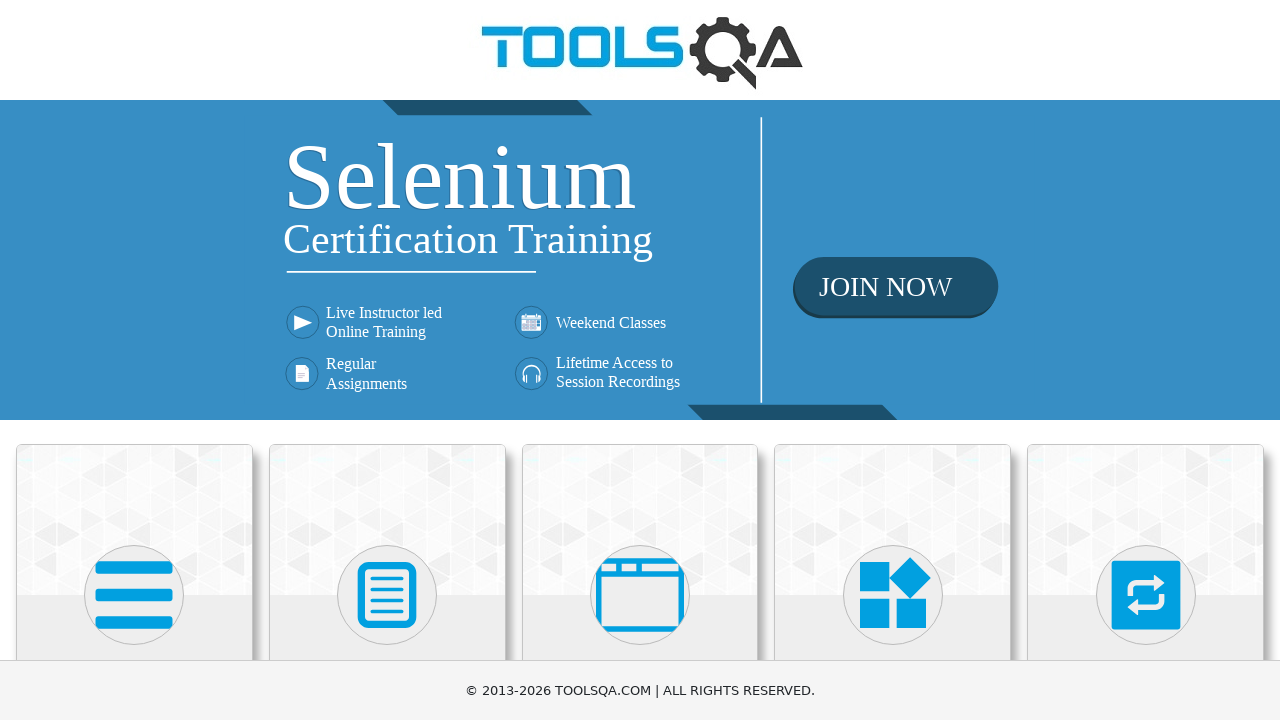

Clicked on first Elements card at (134, 520) on (//div[@class='card mt-4 top-card'])[1]
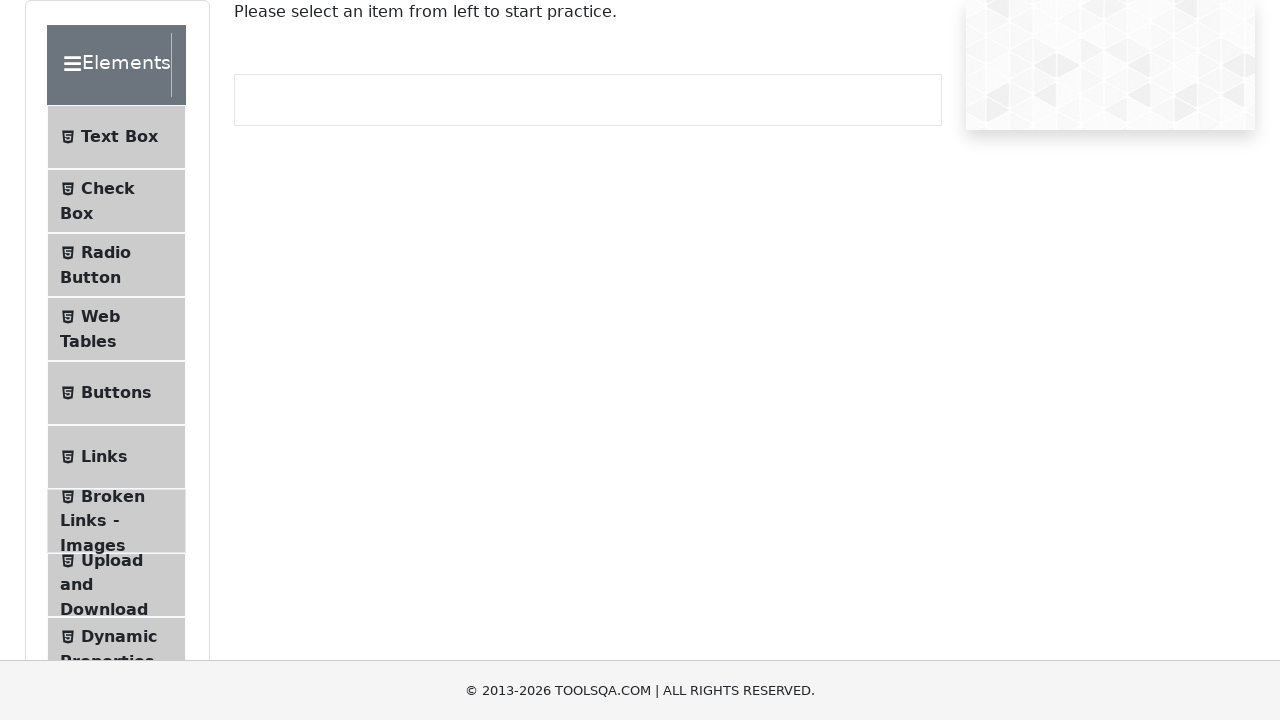

Clicked on Text Box menu item at (119, 137) on xpath=//span[text()='Text Box']
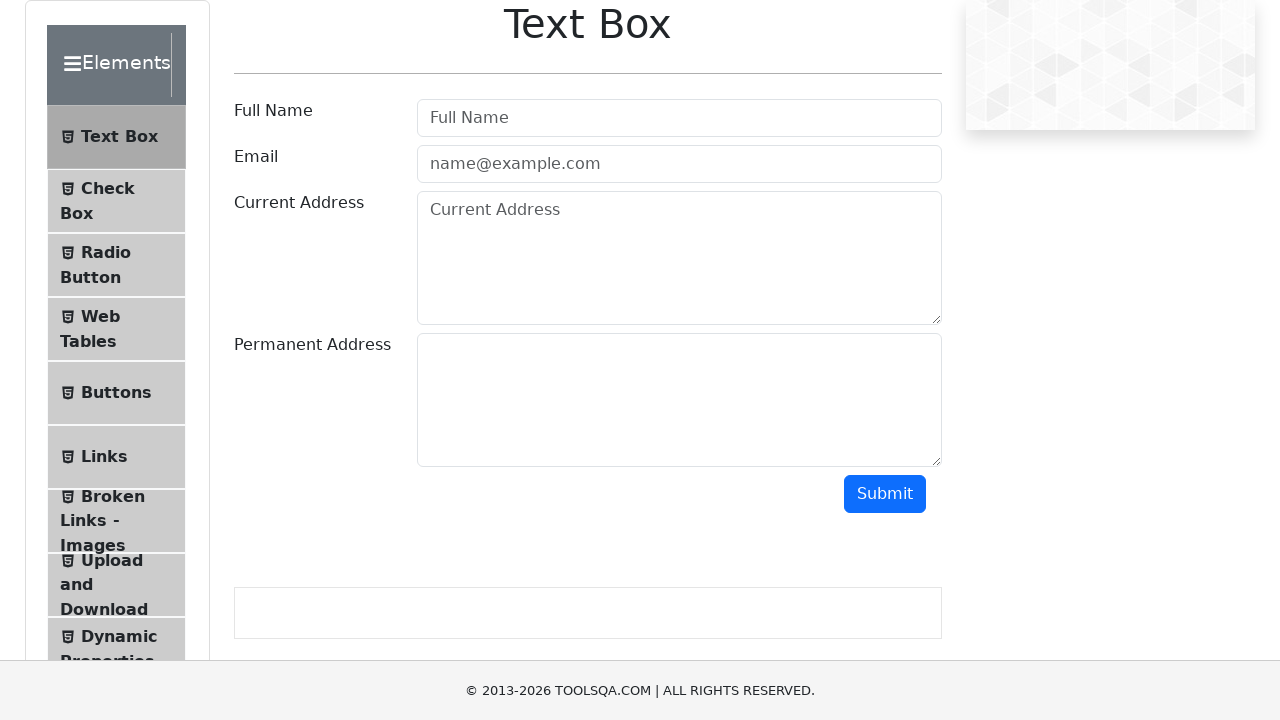

Filled in user name field with 'Ivan Ivanov' on #userName
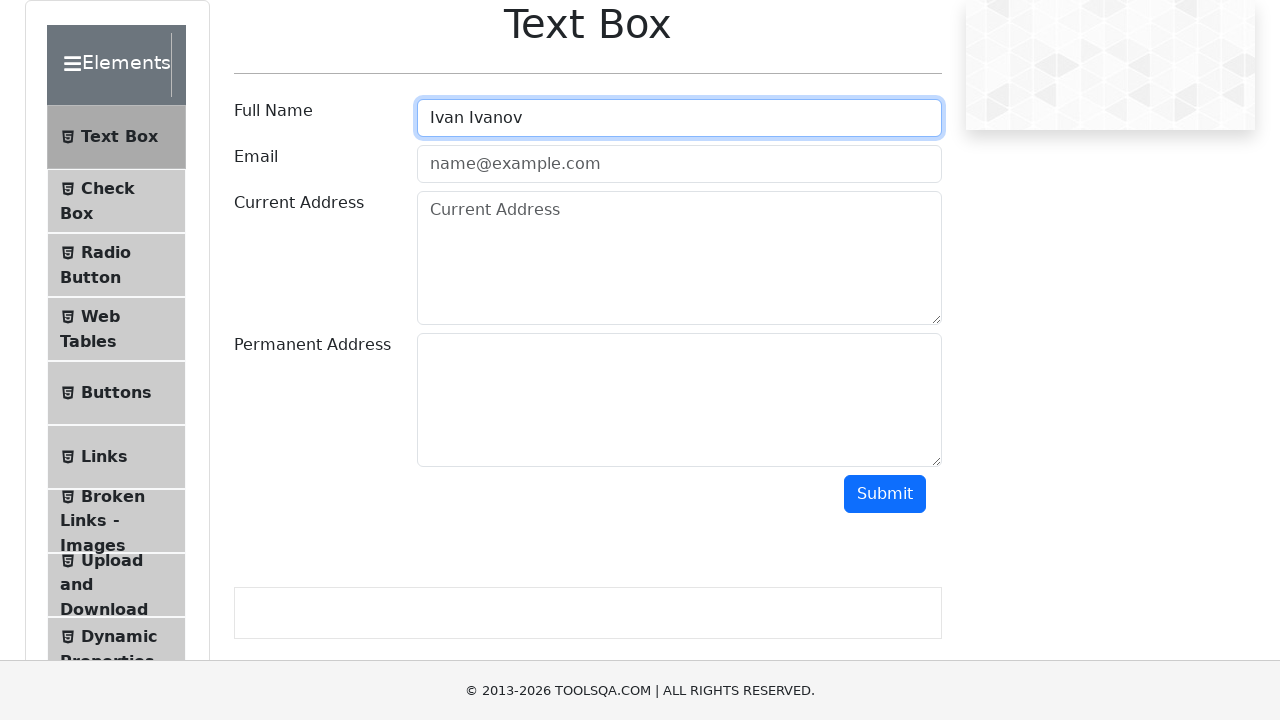

Filled in email field with 'Ivan@gmail.com' on #userEmail
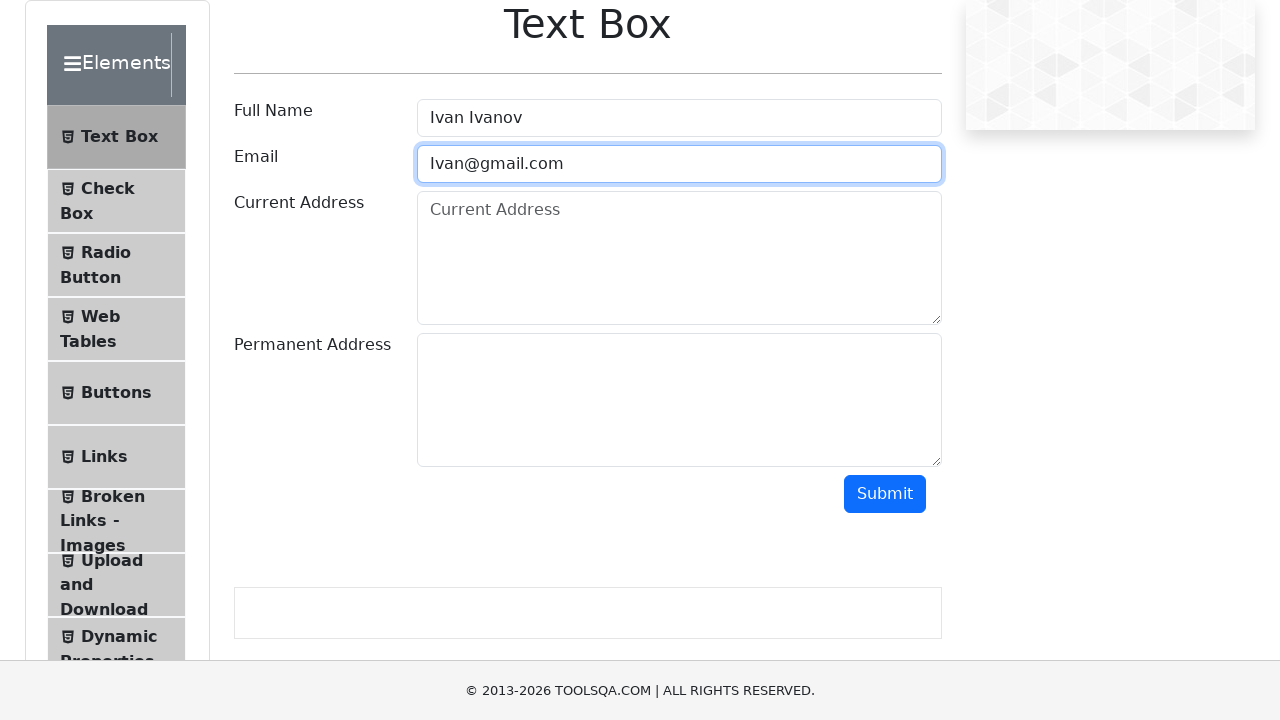

Filled in current address field with 'Moscow, str. Parkovaya, 20' on #currentAddress
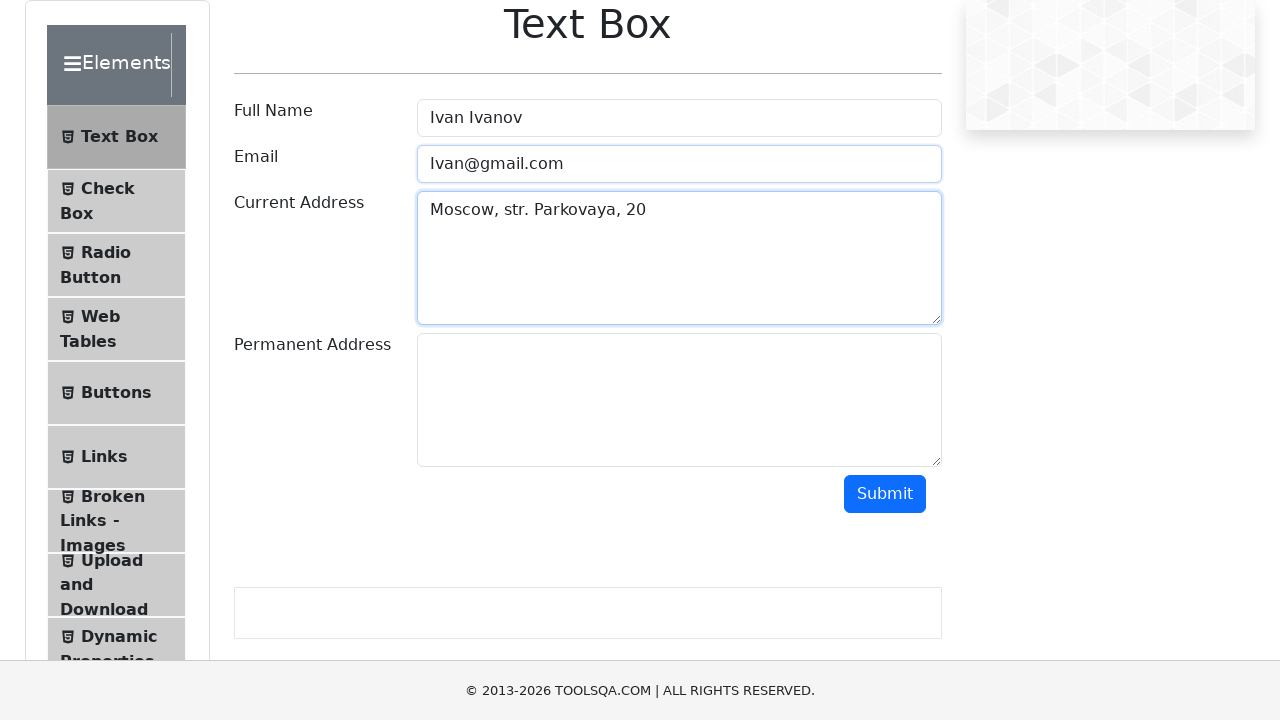

Filled in permanent address field with 'Moscow, str. Parkovaya, 22' on #permanentAddress
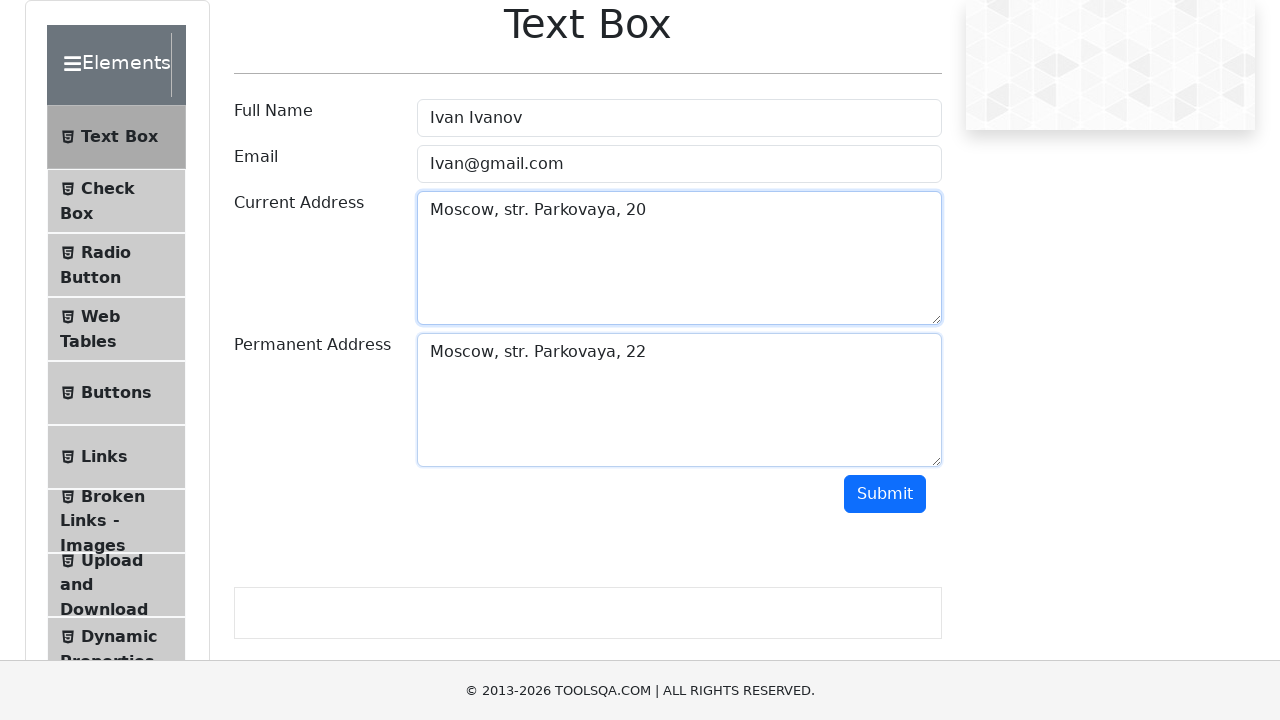

Clicked submit button using JavaScript to handle overlay issues
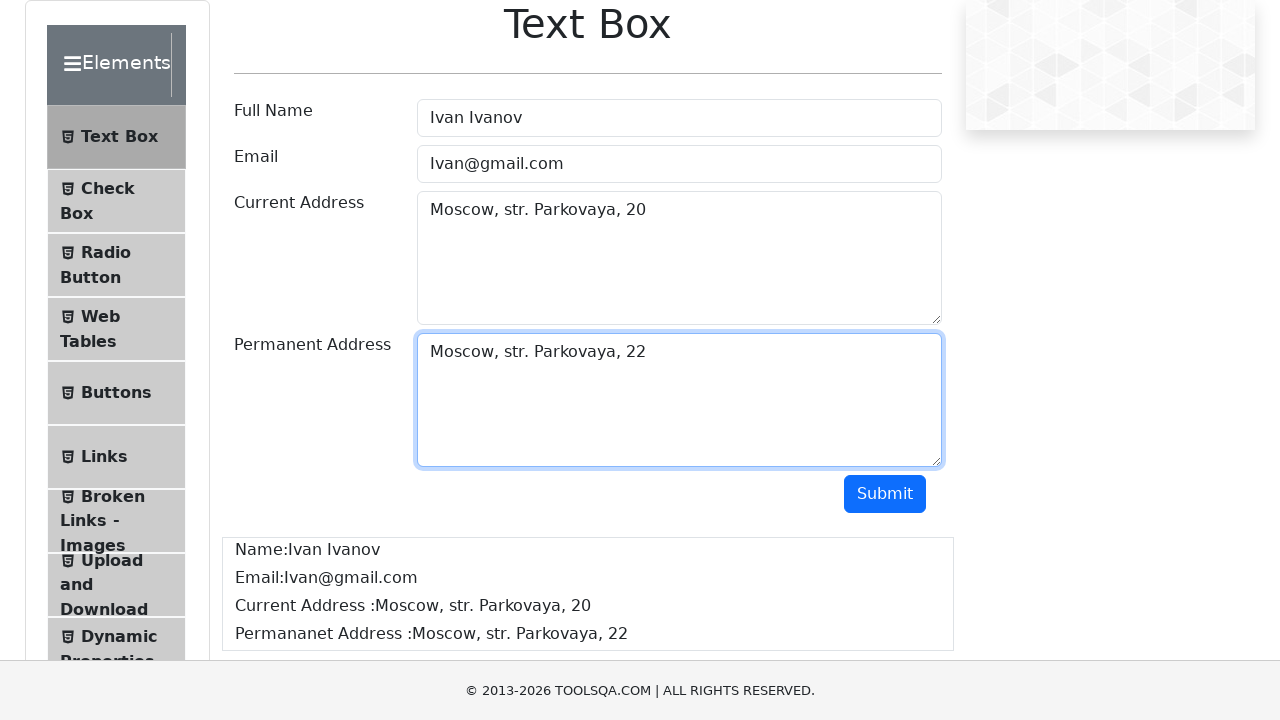

Output section loaded
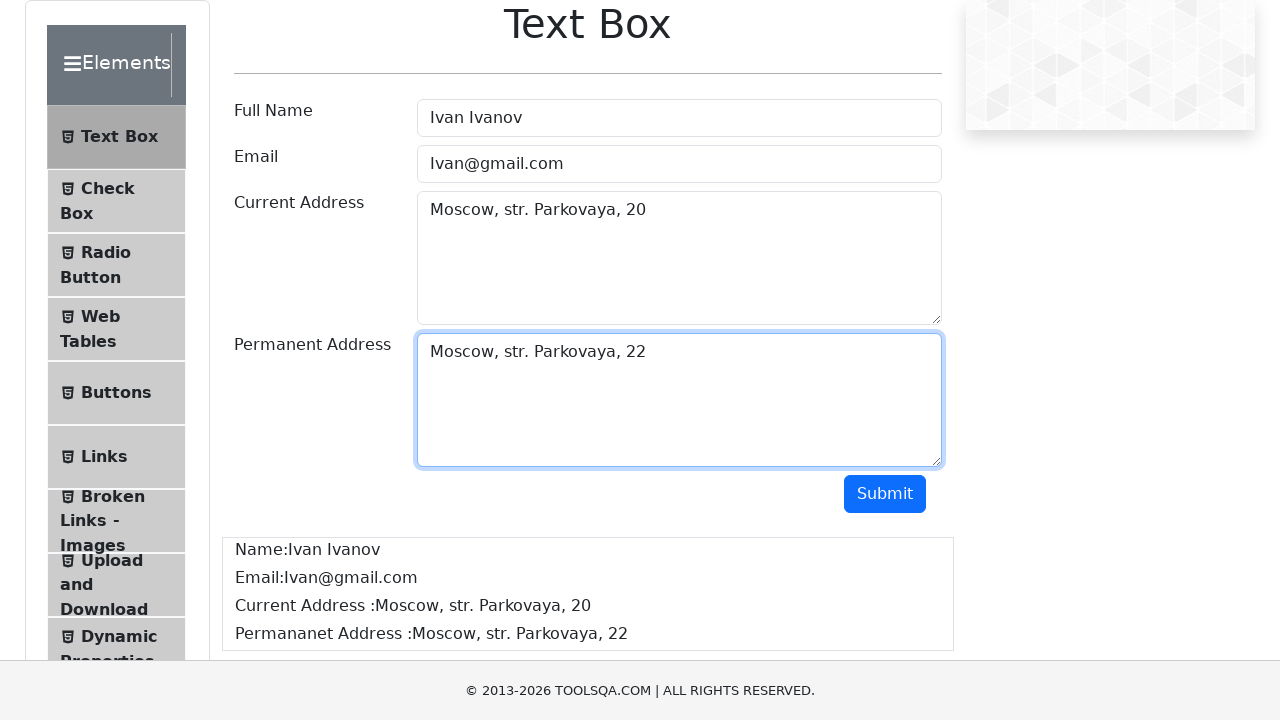

Name output field is visible
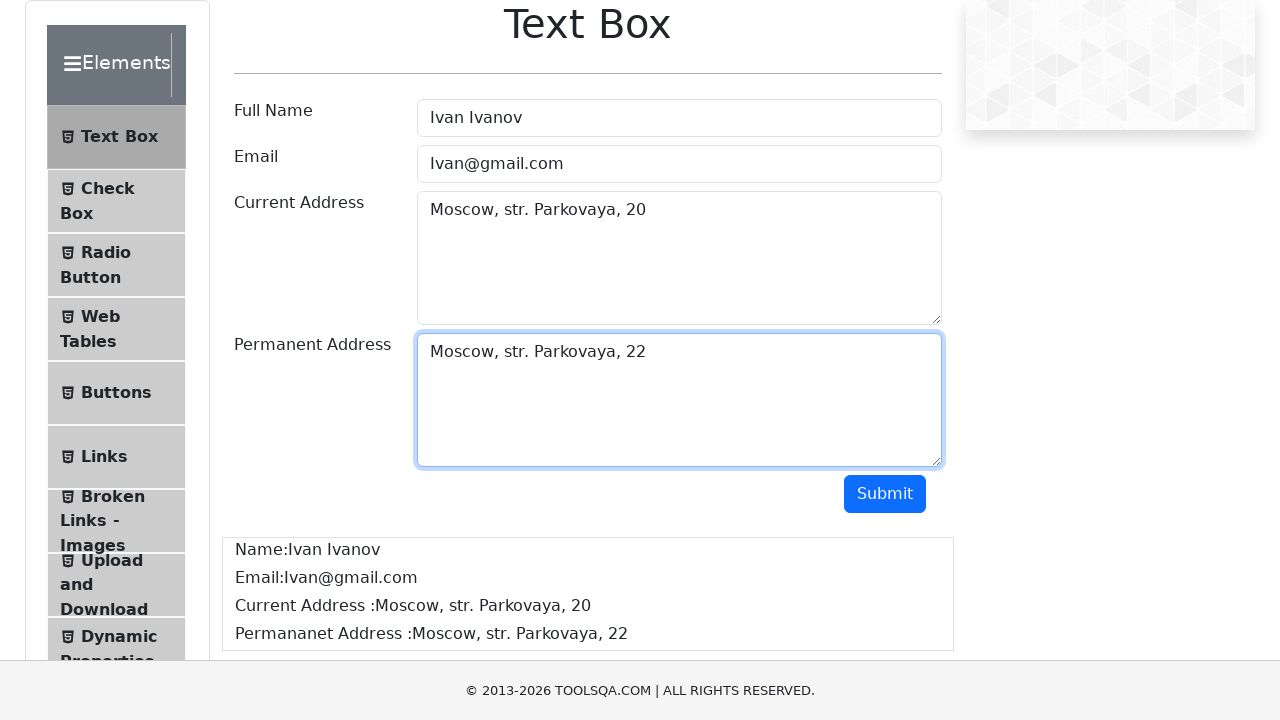

Email output field is visible
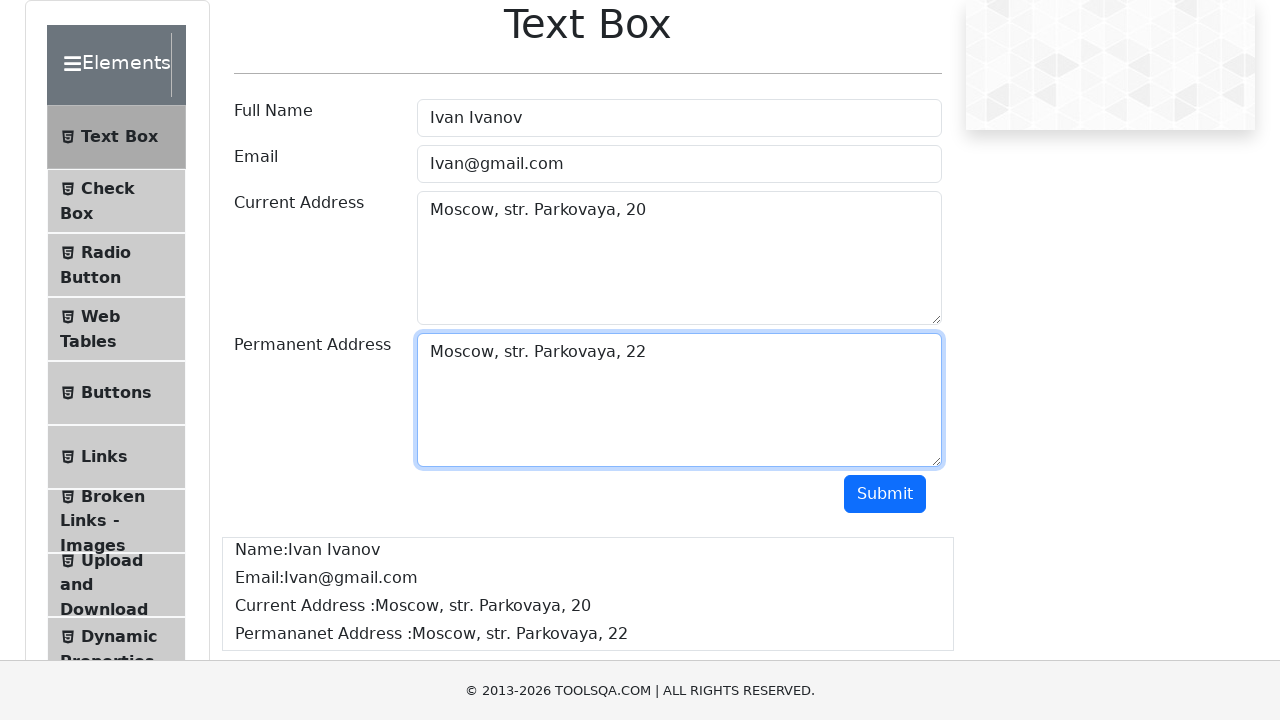

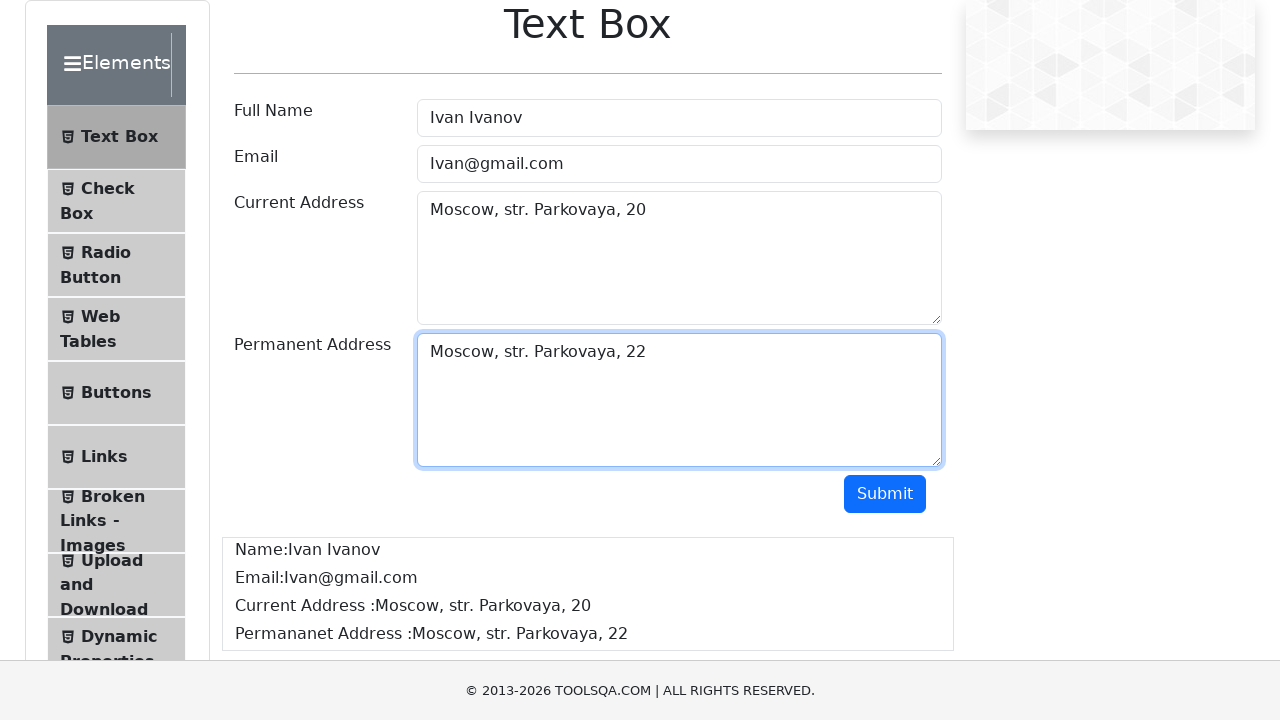